Tests a simple form demo by entering text into an input field and clicking a button to display the message

Starting URL: https://www.lambdatest.com/selenium-playground/simple-form-demo

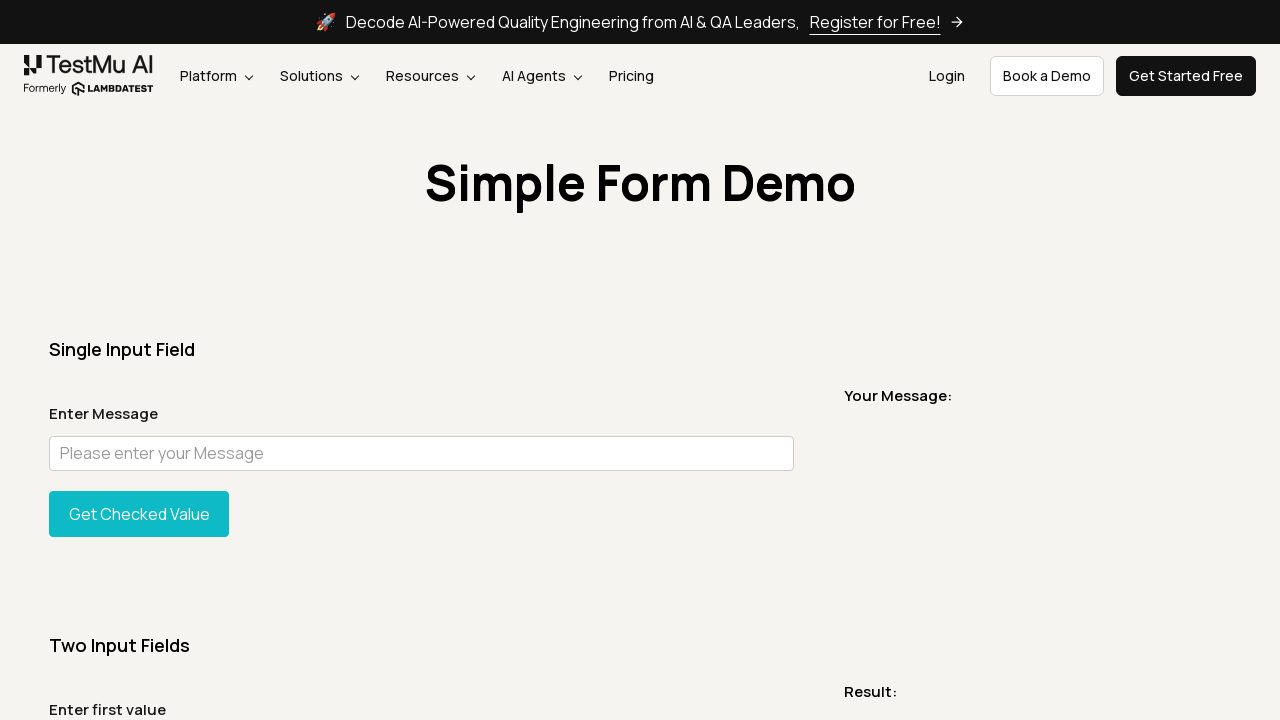

Entered 'My message!' into the input field on #user-message
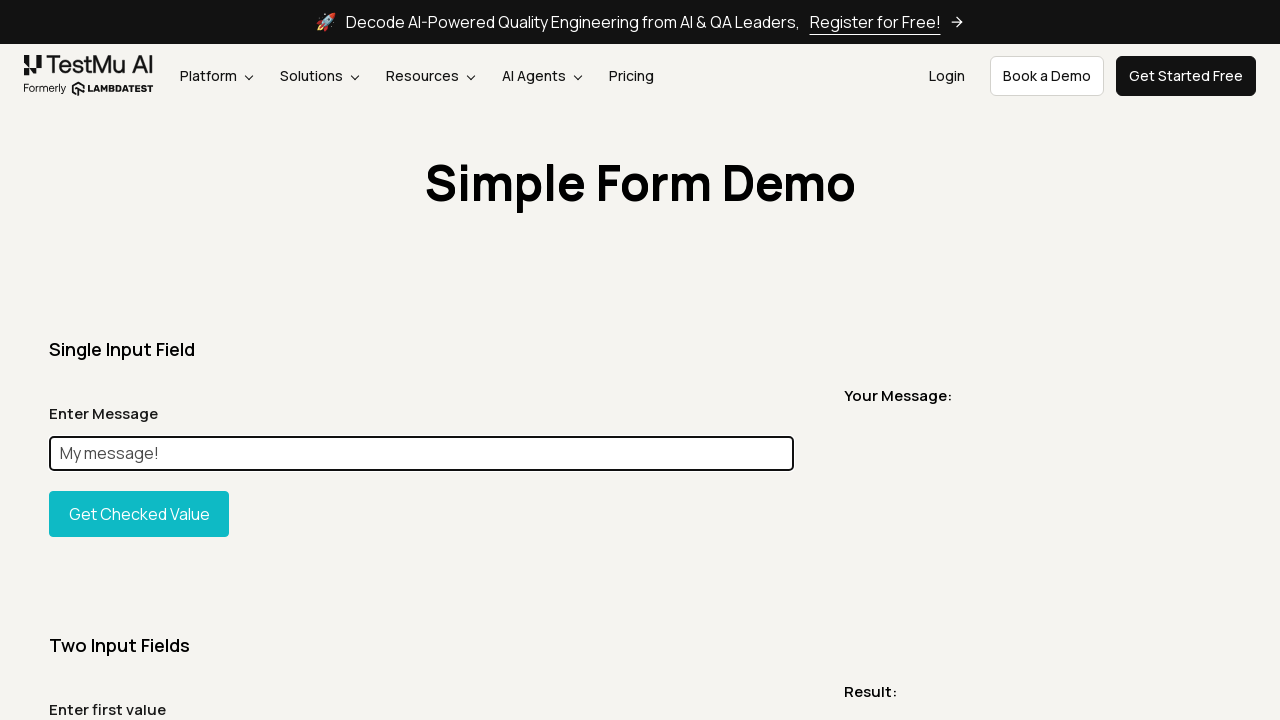

Clicked the button to display the message at (139, 514) on #showInput
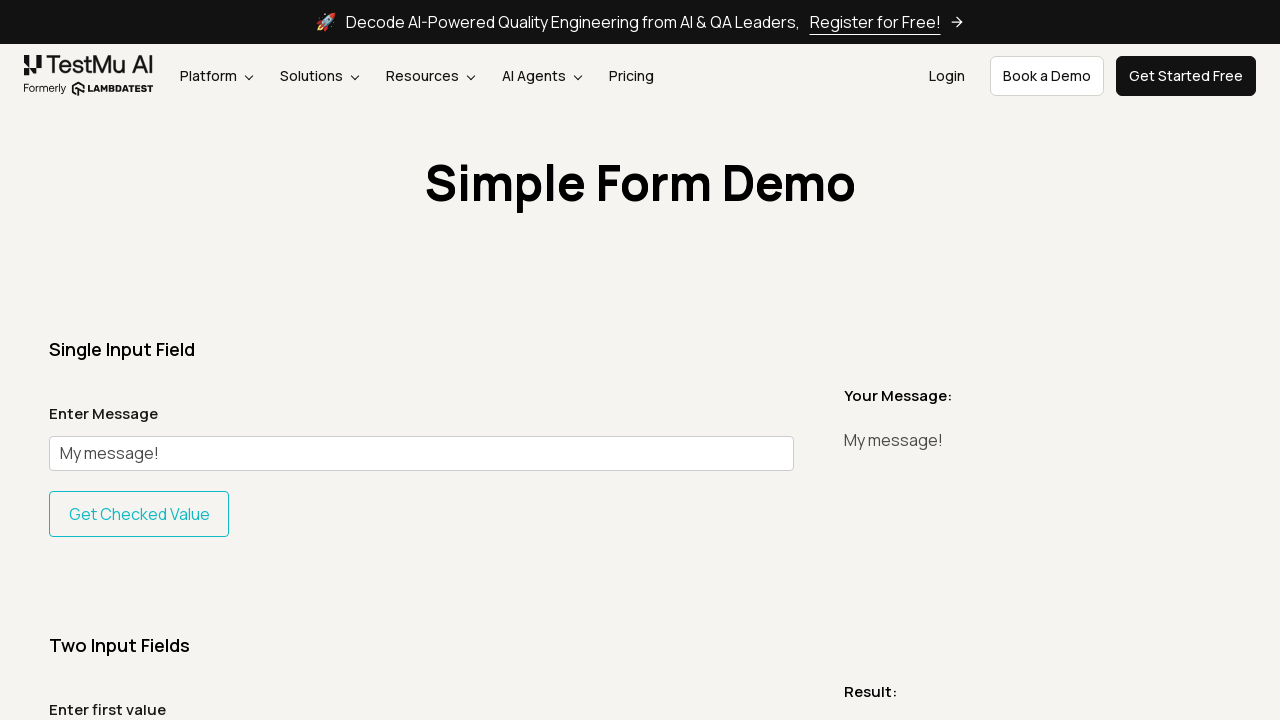

Message display element became visible
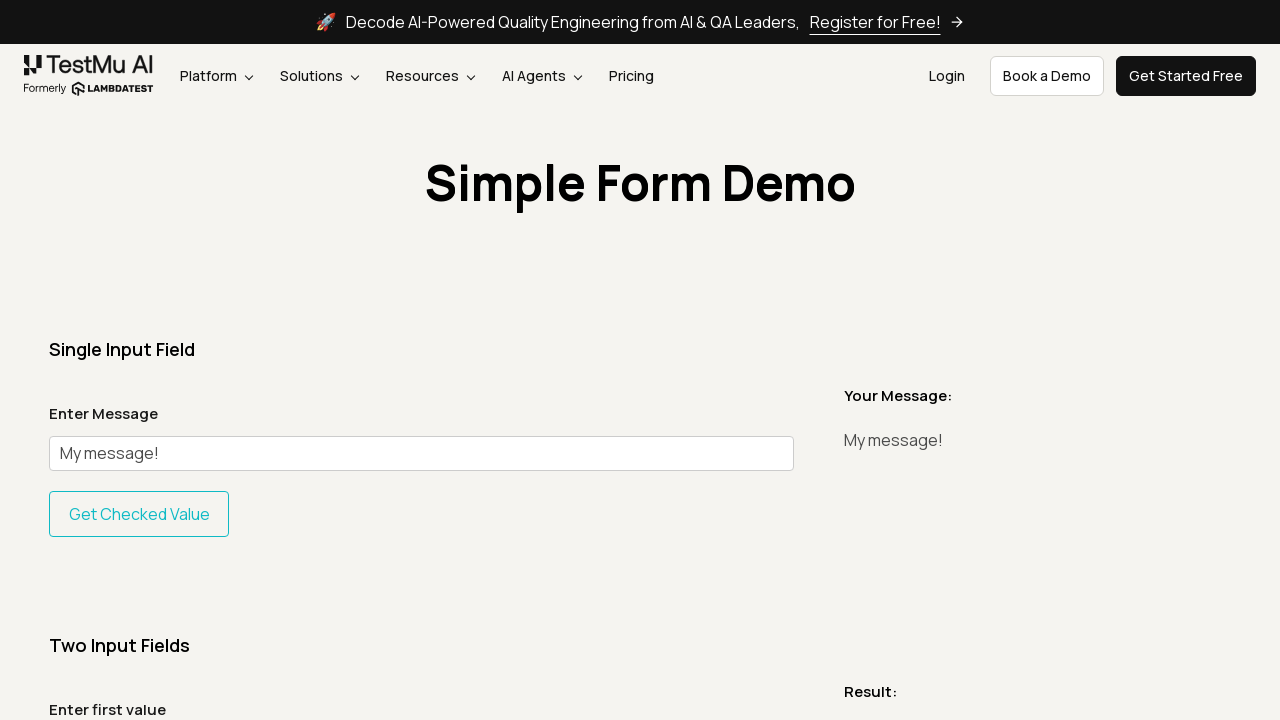

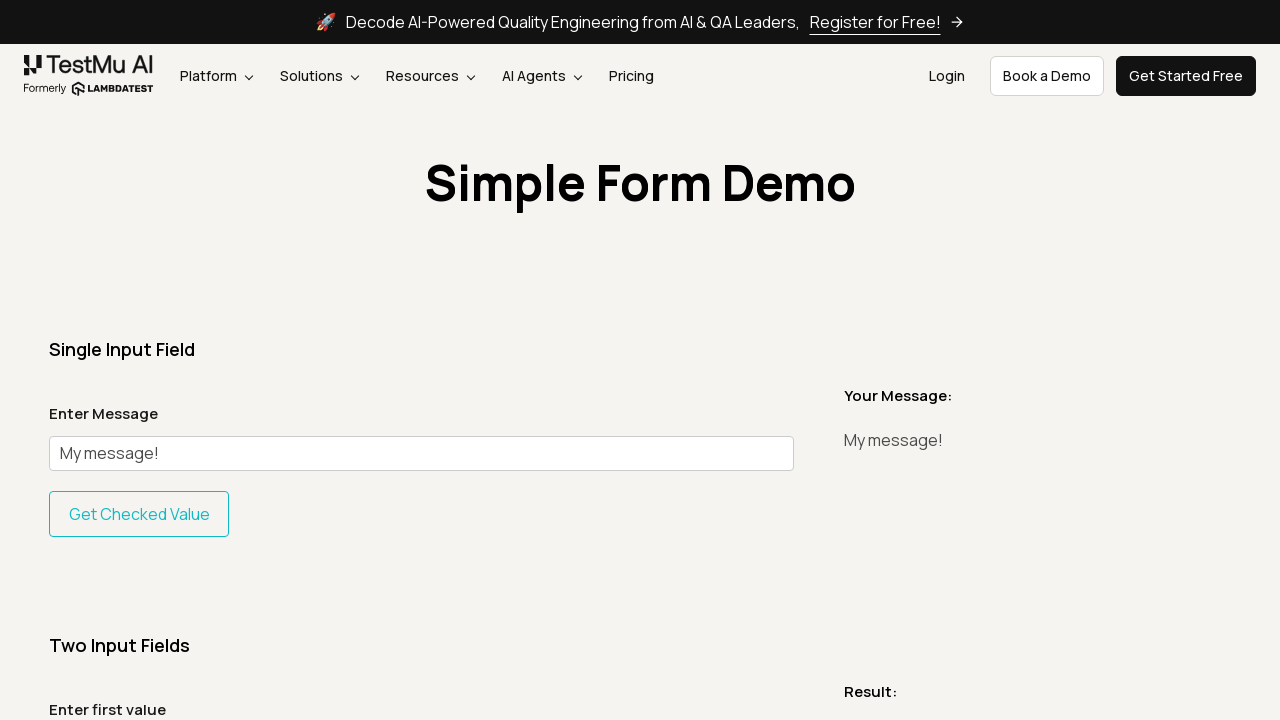